Navigates to a test website and interacts with checkboxes by clicking on the checkboxes link and then toggling a checkbox

Starting URL: https://the-internet.herokuapp.com/

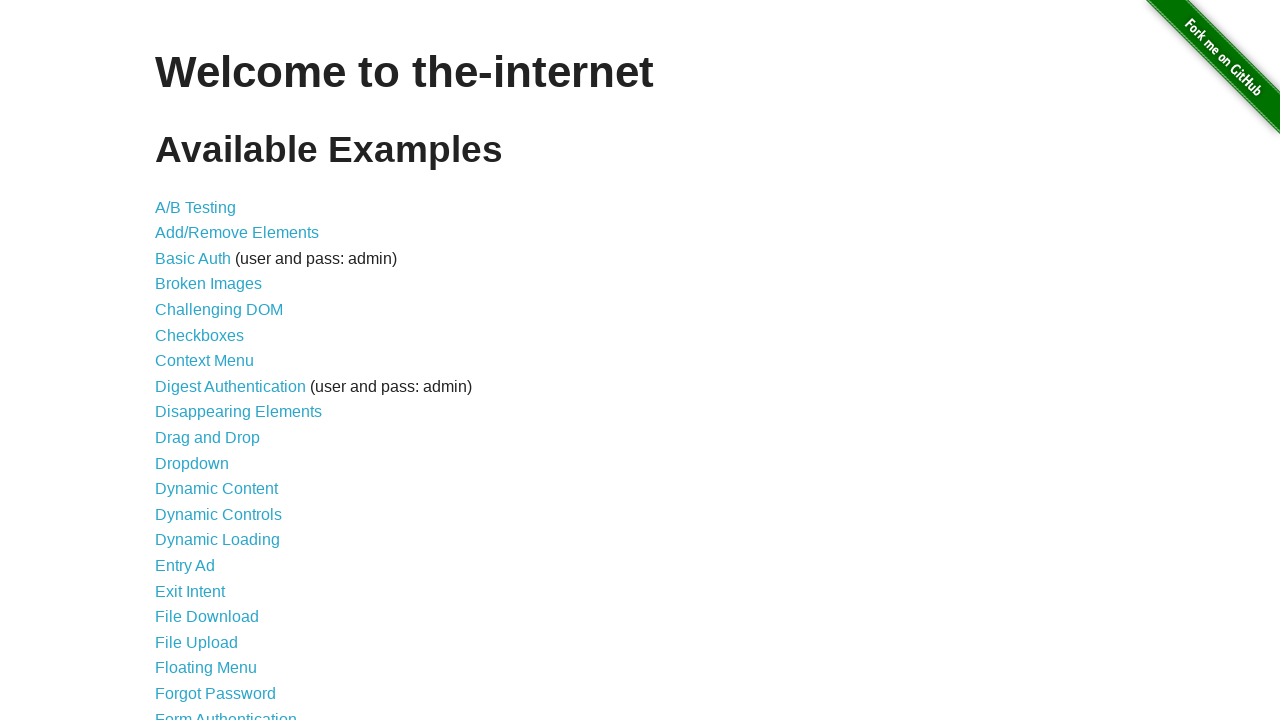

Clicked on the Checkboxes link at (200, 335) on a:text('Checkboxes')
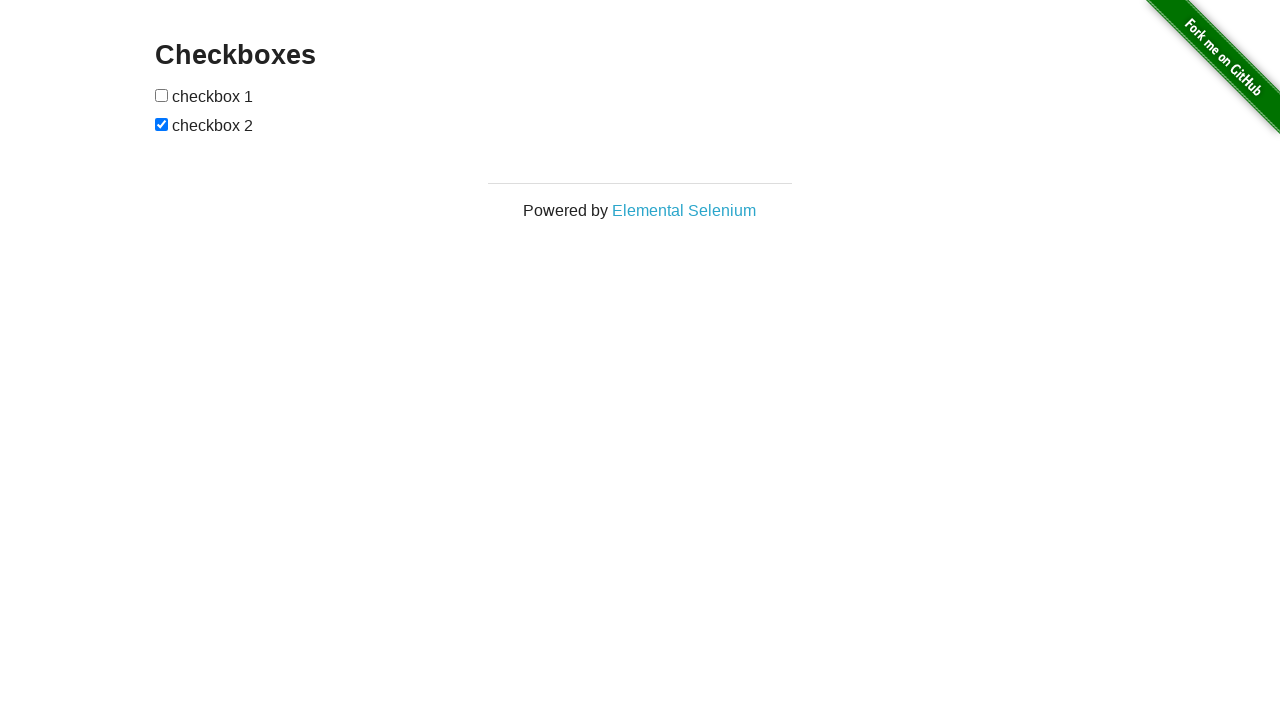

Checkboxes page loaded successfully
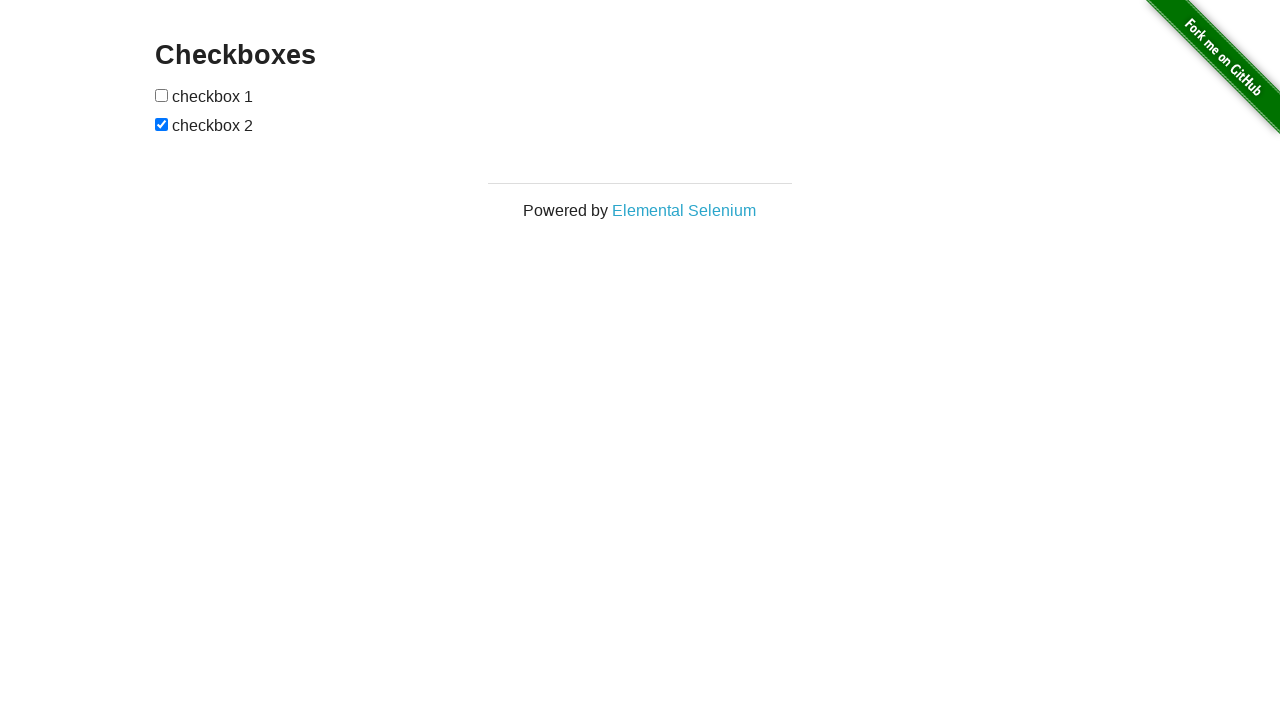

Located all checkbox elements on the page
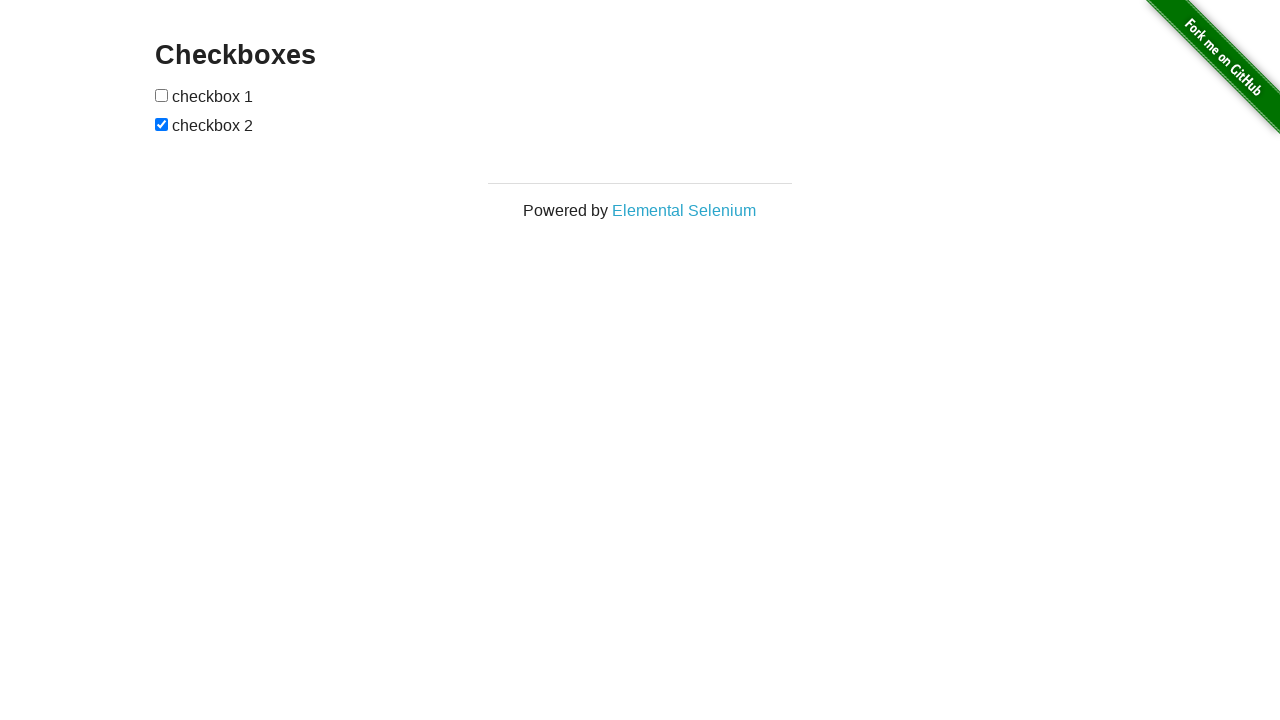

Toggled the first checkbox at (162, 95) on input[type='checkbox'] >> nth=0
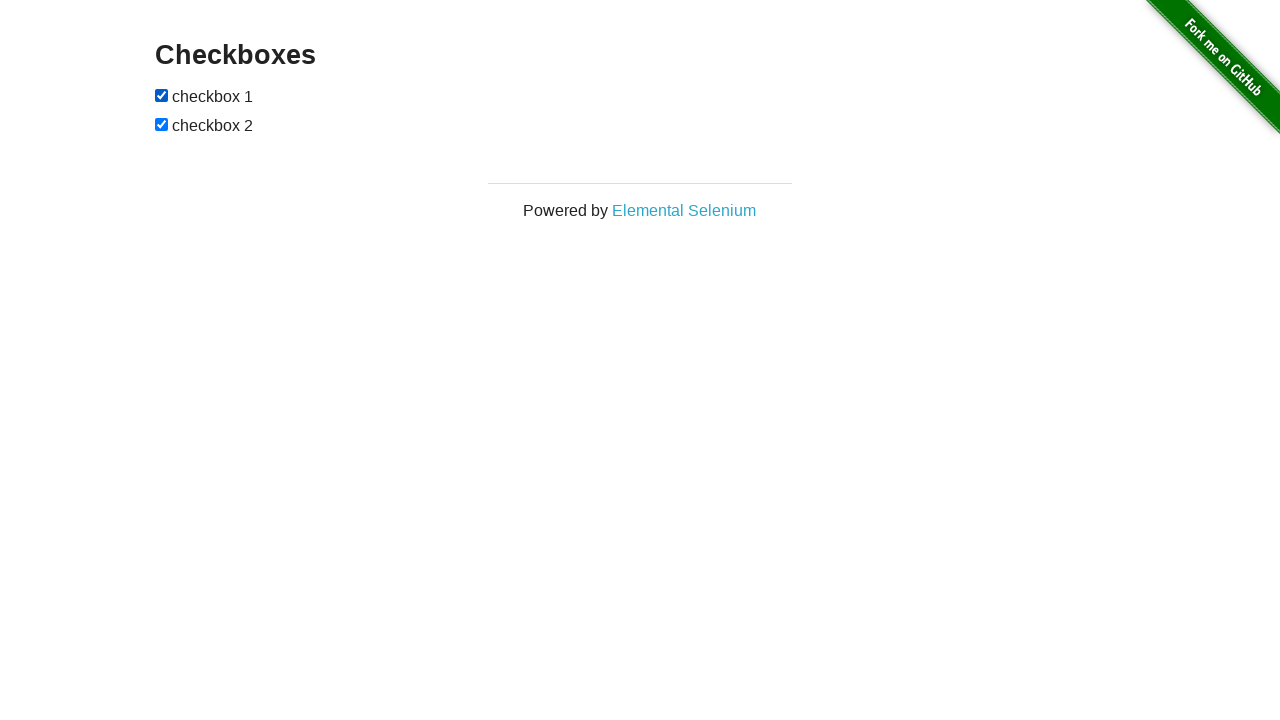

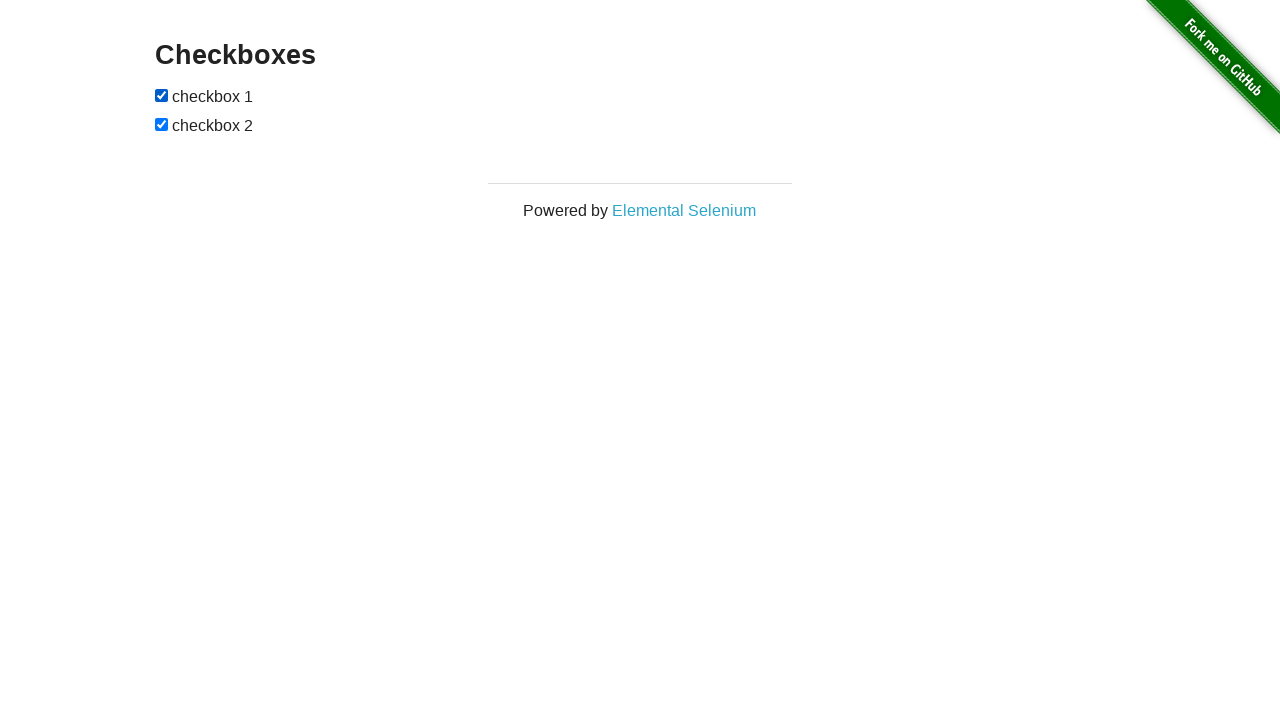